Tests a form that requires calculating the sum of two displayed numbers and selecting the result from a dropdown menu before submitting

Starting URL: http://suninjuly.github.io/selects1.html

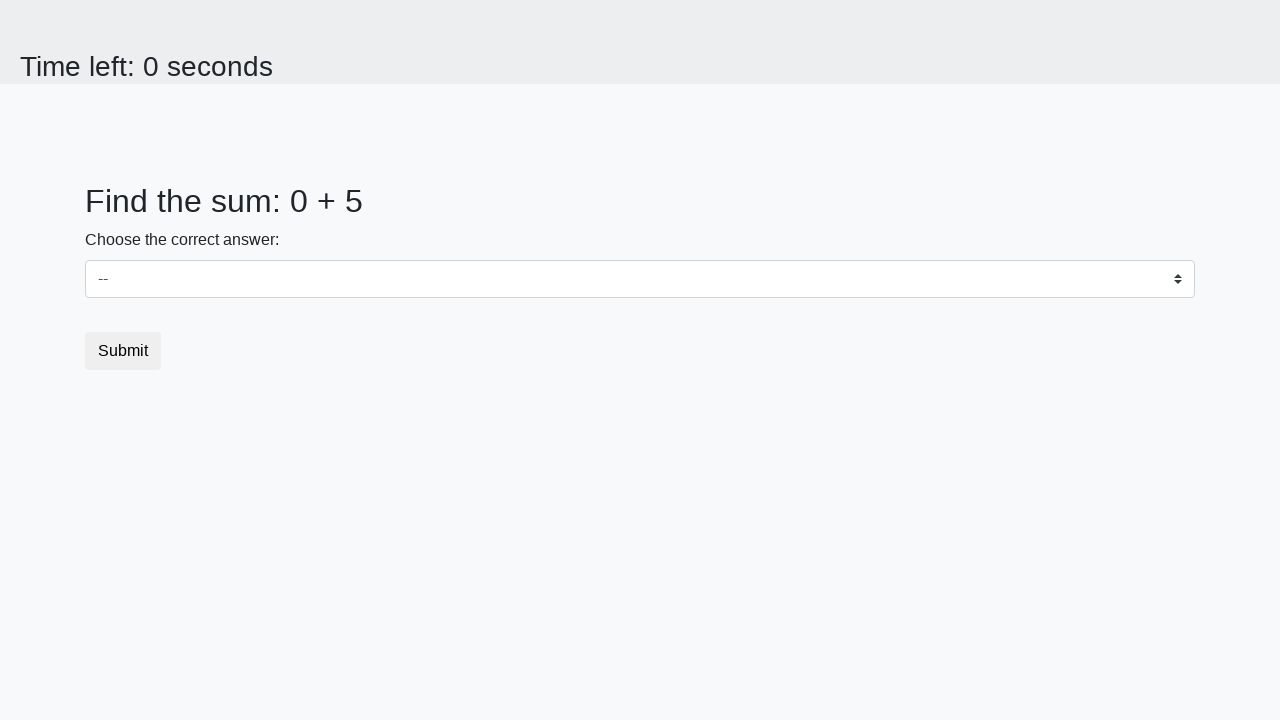

Retrieved first number from page
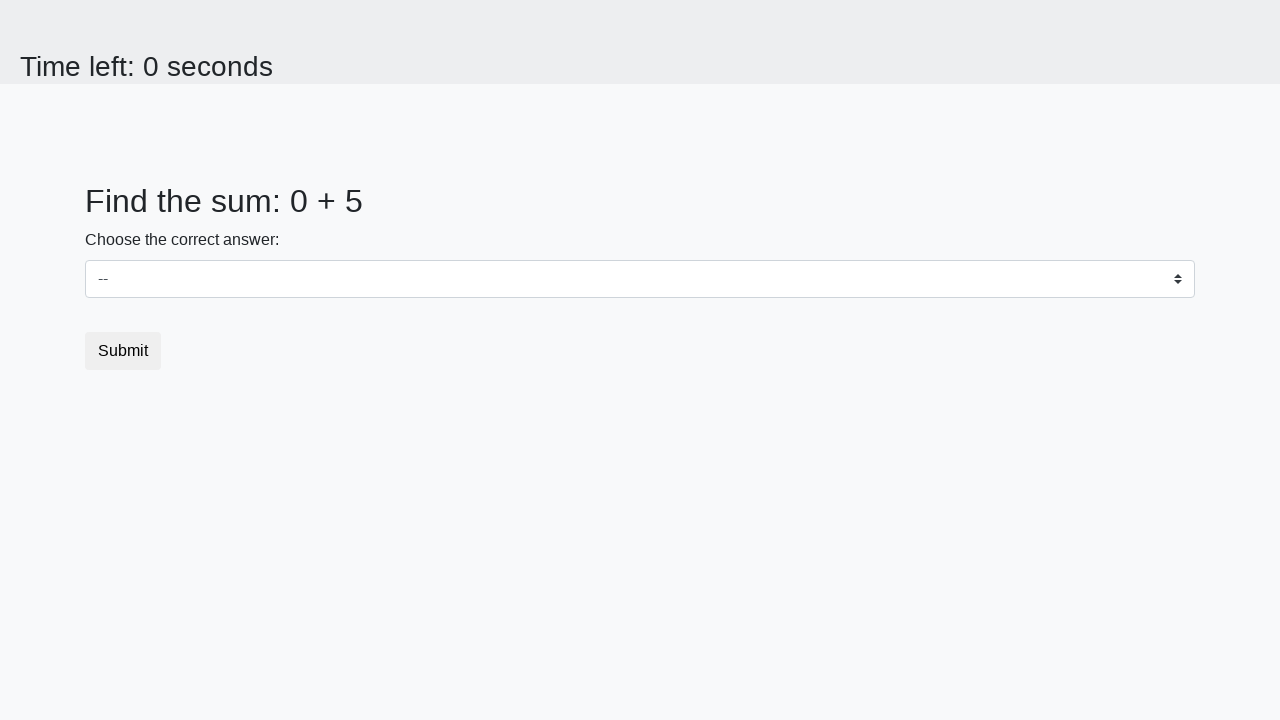

Retrieved second number from page
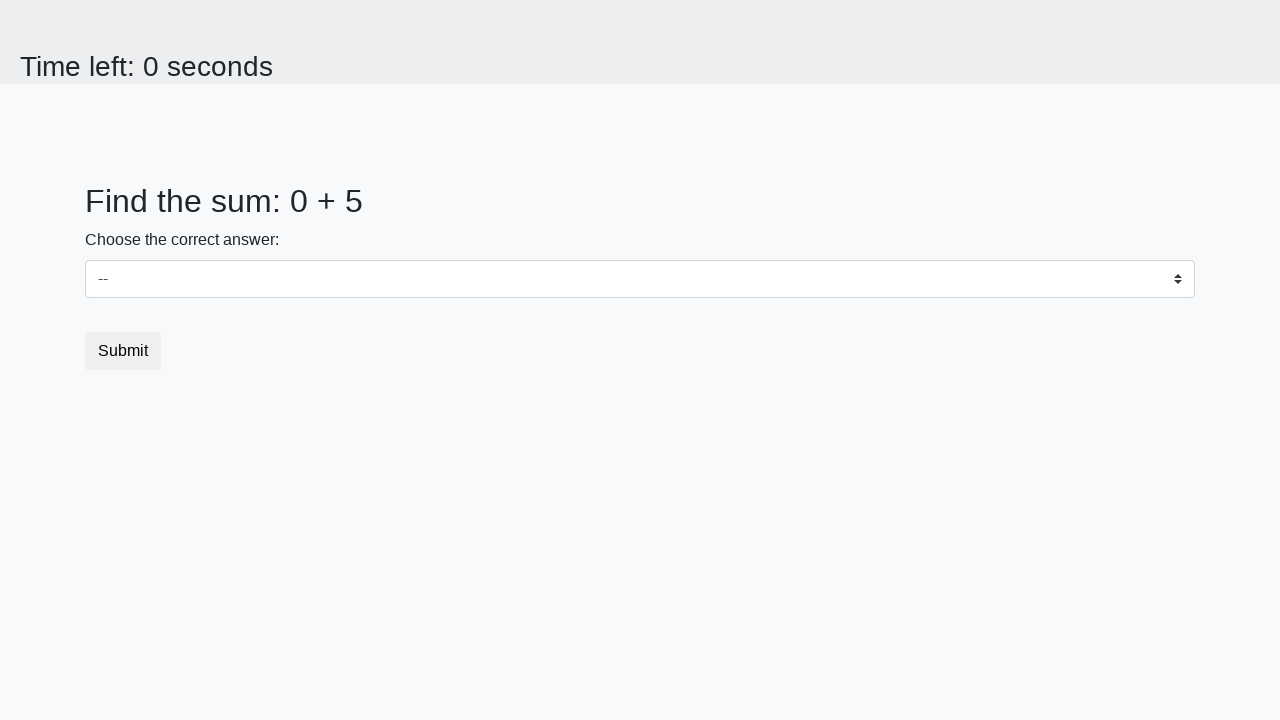

Calculated sum: 5
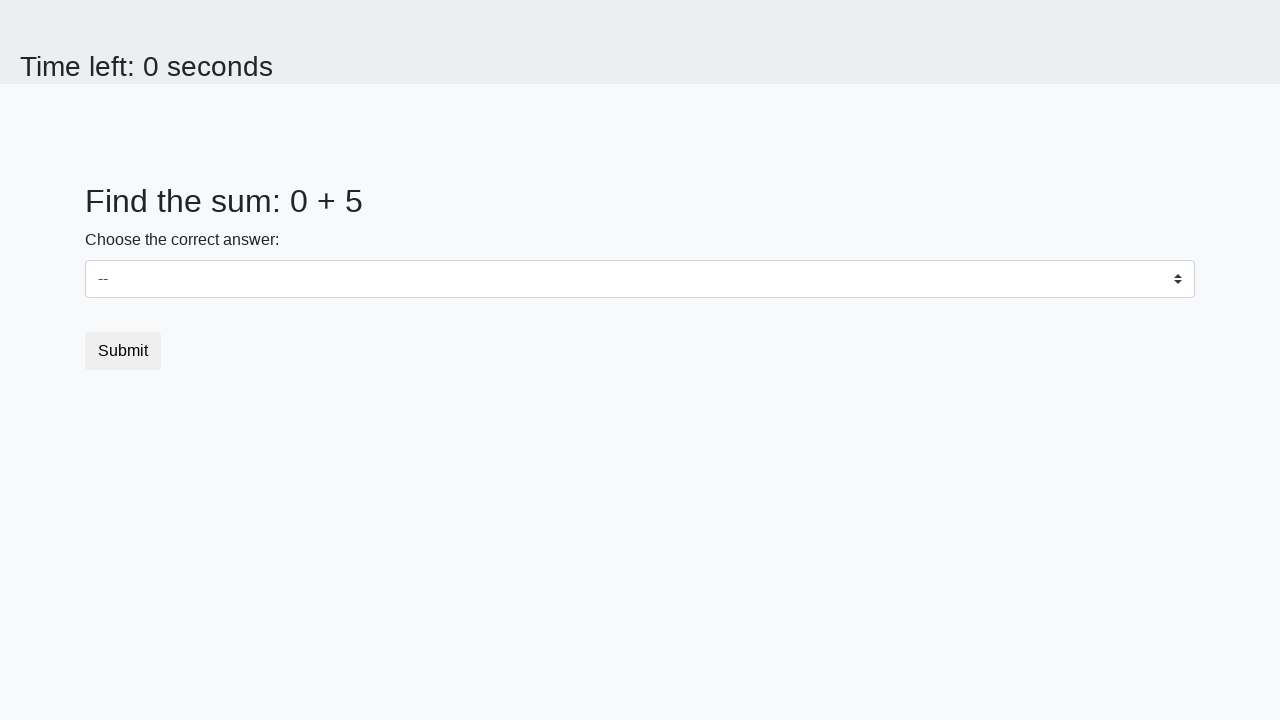

Selected calculated sum '5' from dropdown menu on select
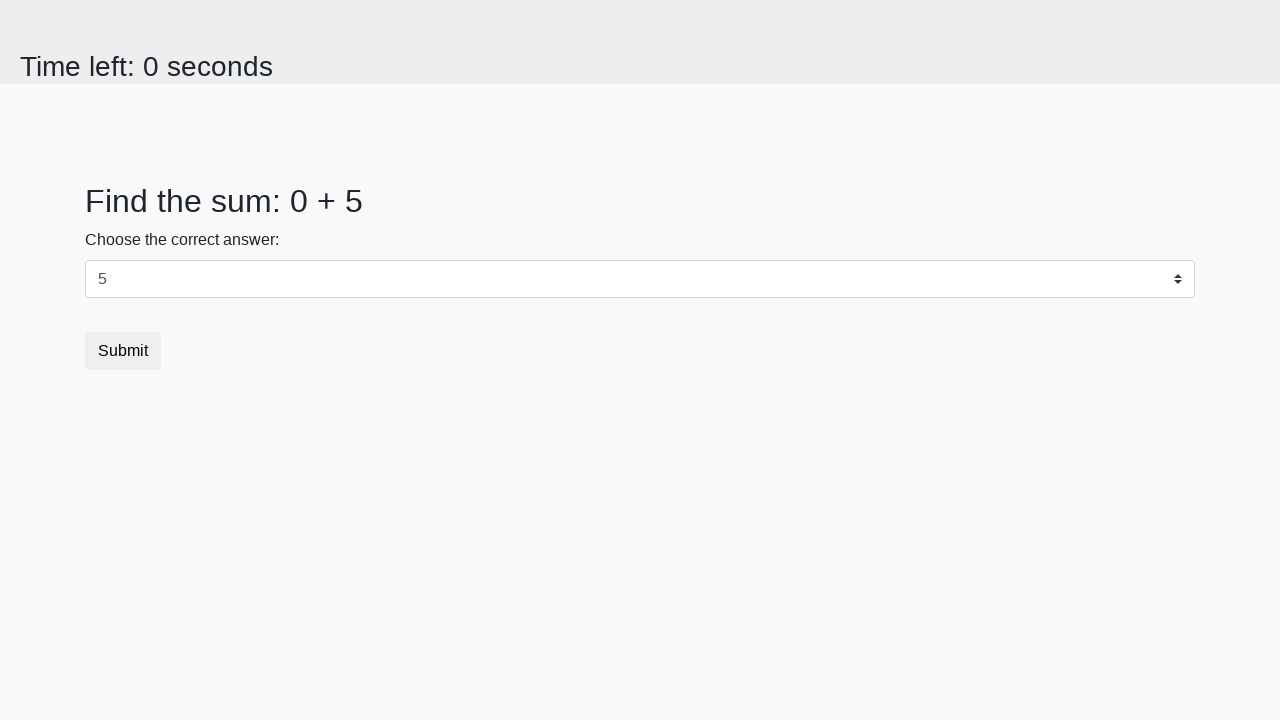

Clicked submit button at (123, 351) on .btn-default
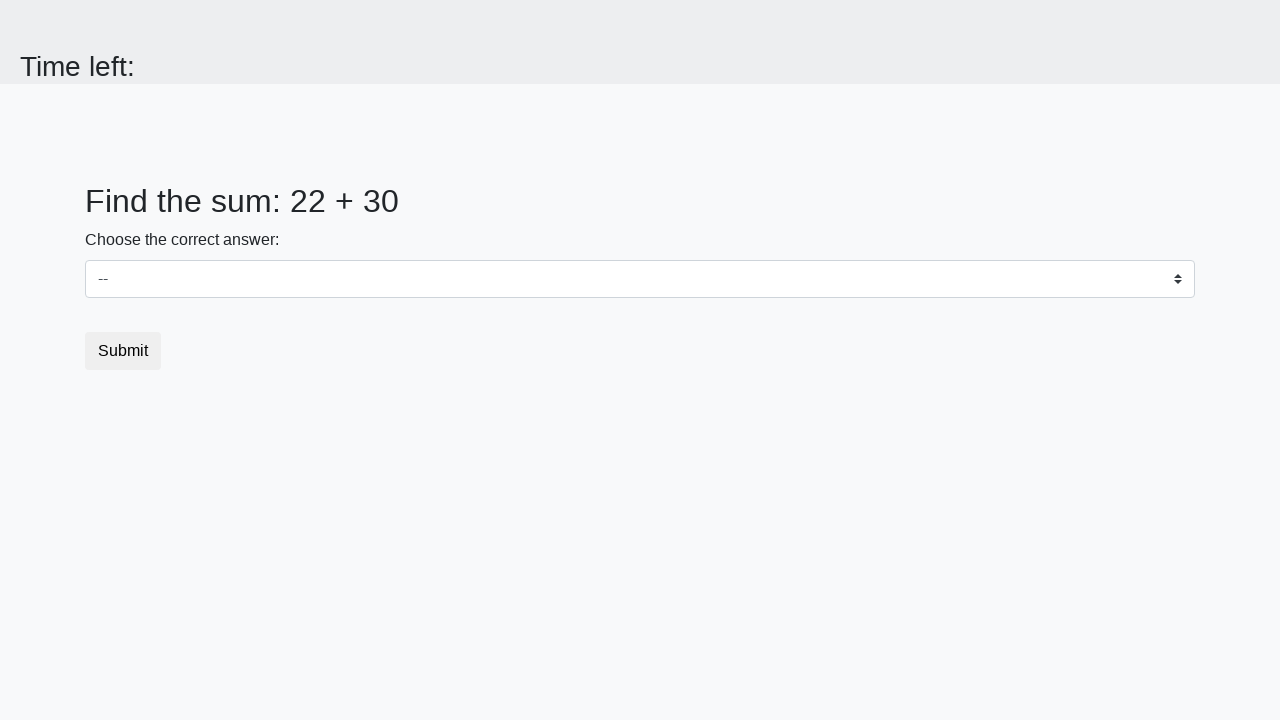

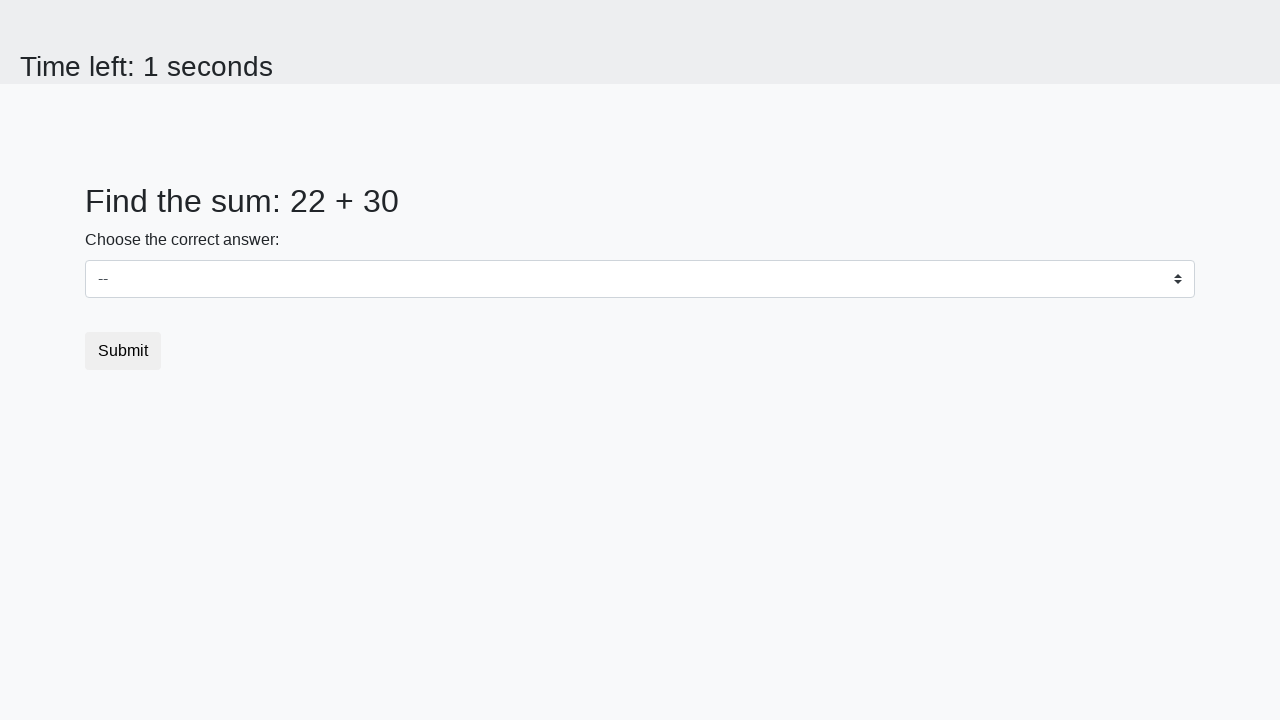